Tests E-Prime checker with words separated by newline

Starting URL: https://www.exploratorytestingacademy.com/app/

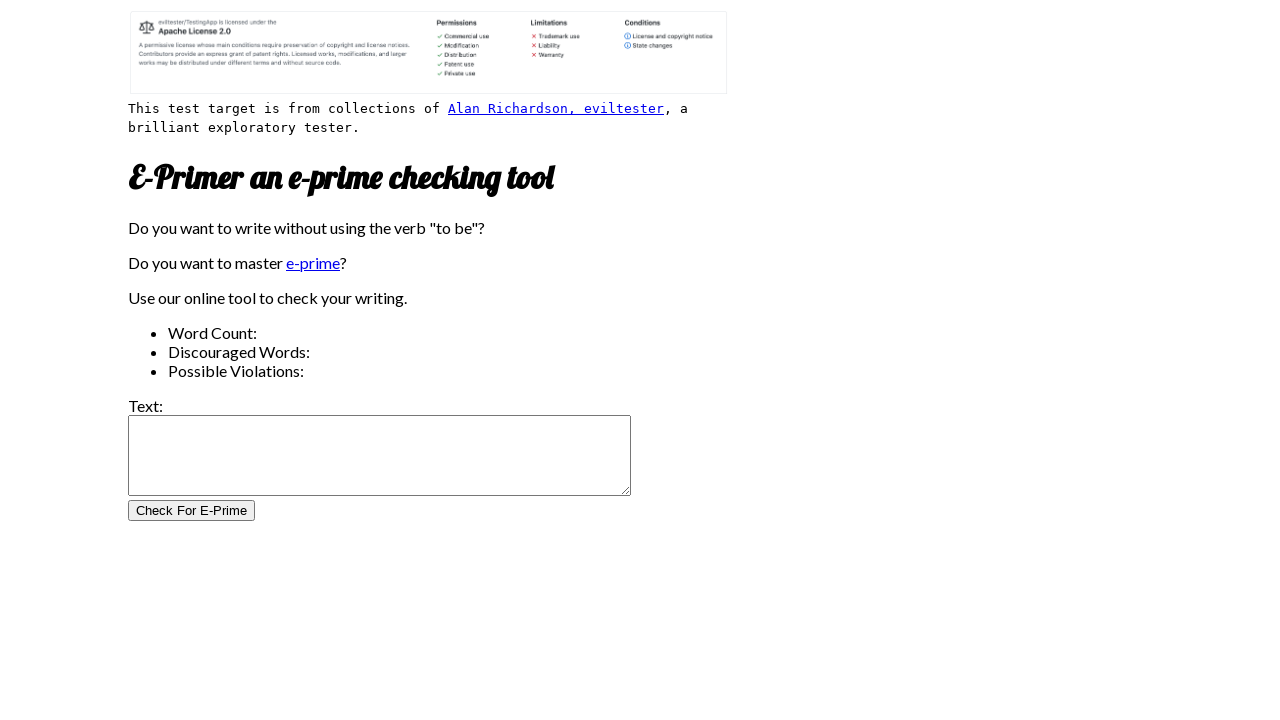

Filled input text area with words separated by newline: 'first' and 'second' on #inputtext
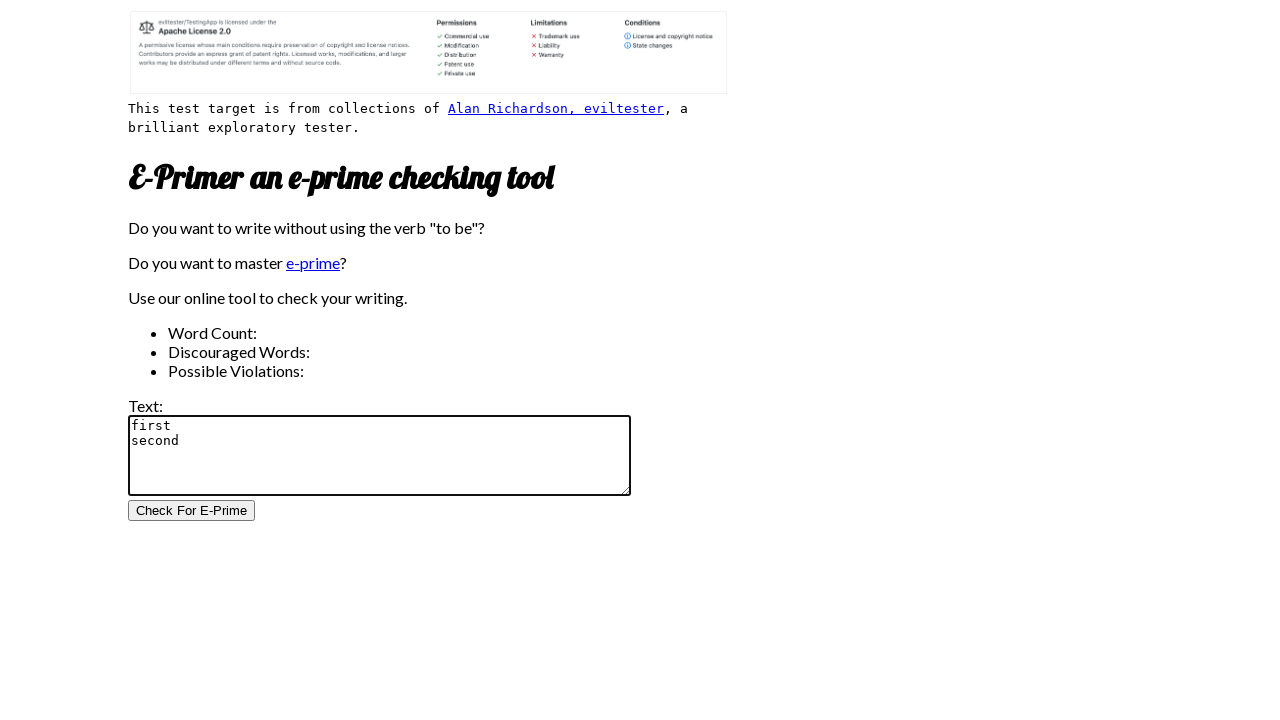

Clicked the check button to run E-Prime checker at (192, 511) on #CheckForEPrimeButton
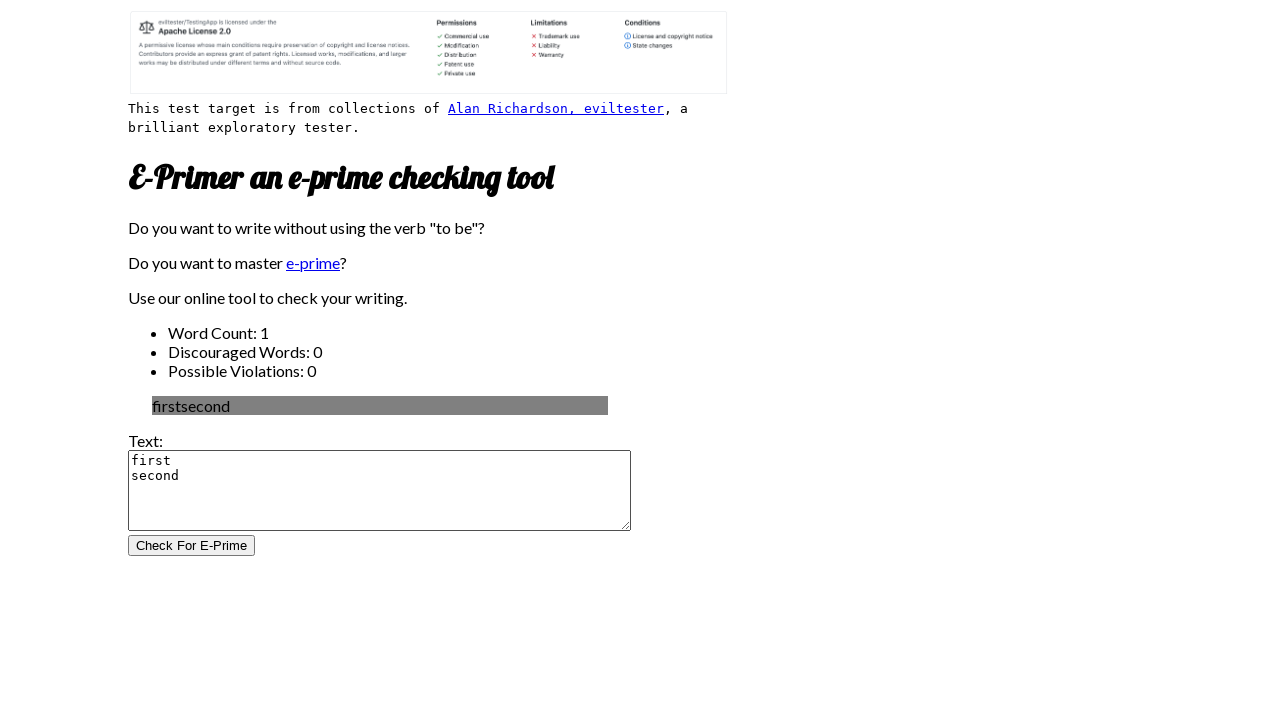

Word count results loaded and displayed
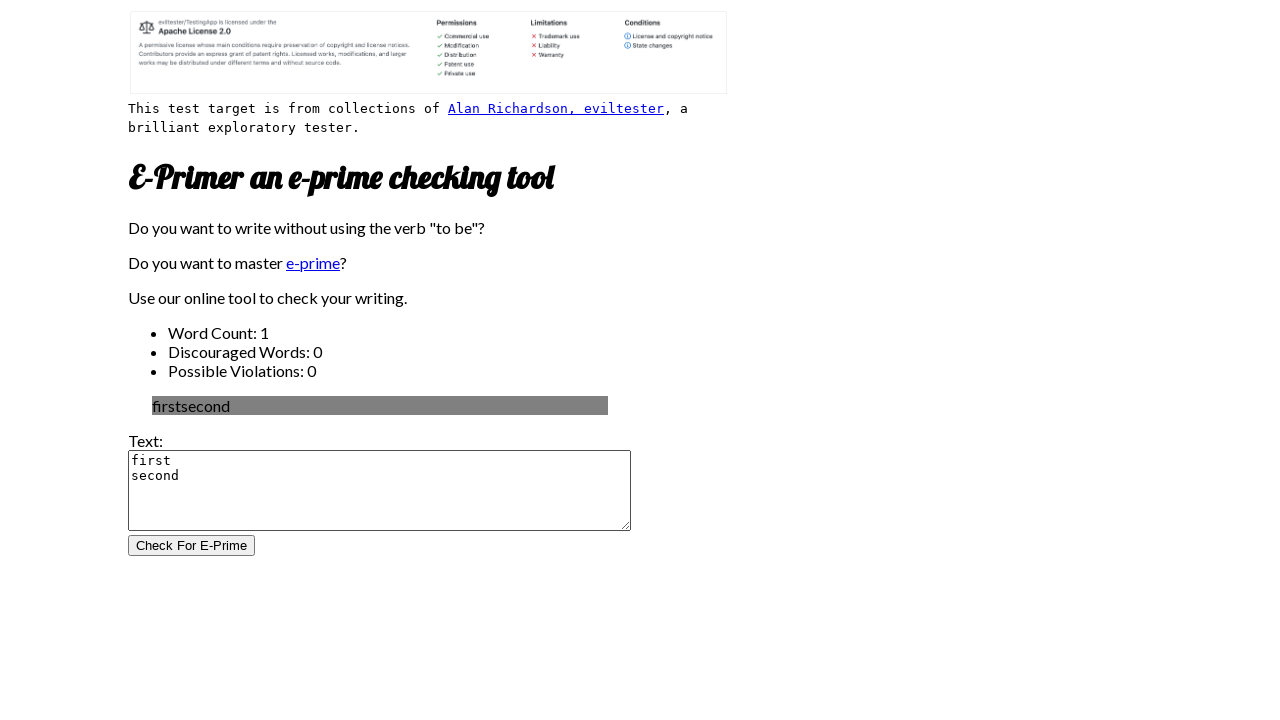

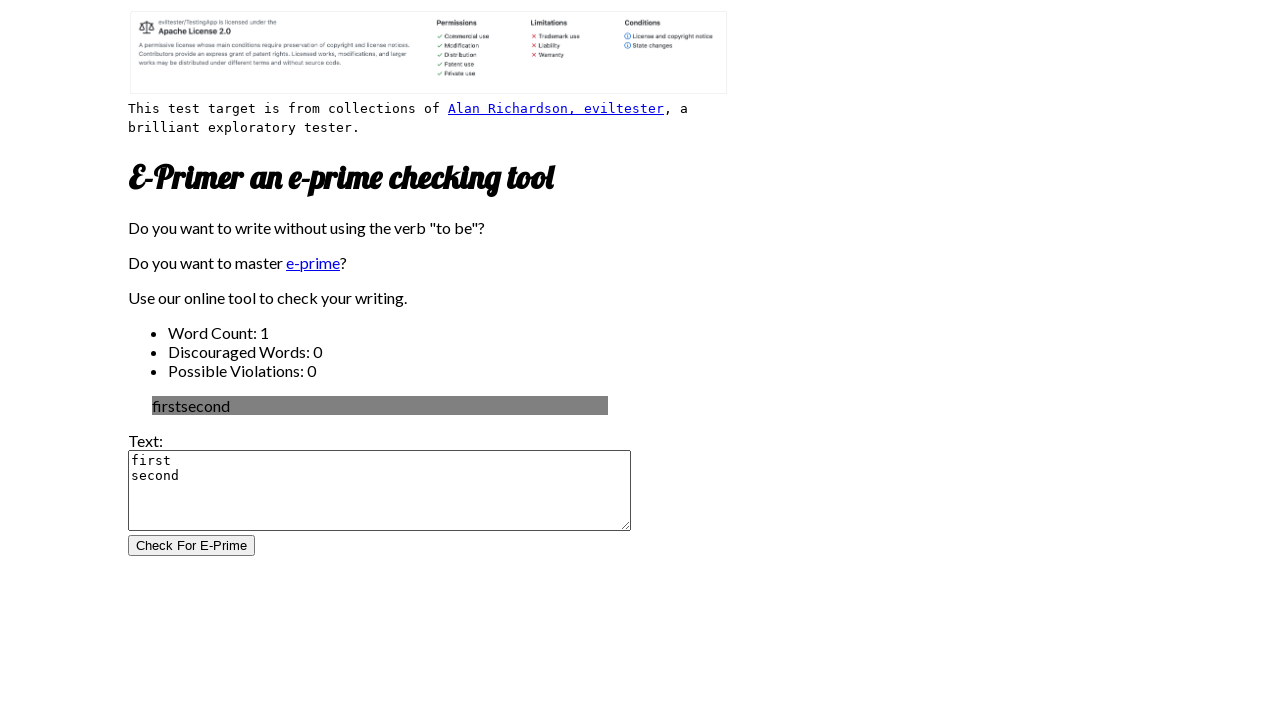